Tests an e-commerce checkout flow by adding specific vegetables to cart, proceeding to checkout, and applying a promo code to verify the discount functionality

Starting URL: https://rahulshettyacademy.com/seleniumPractise/

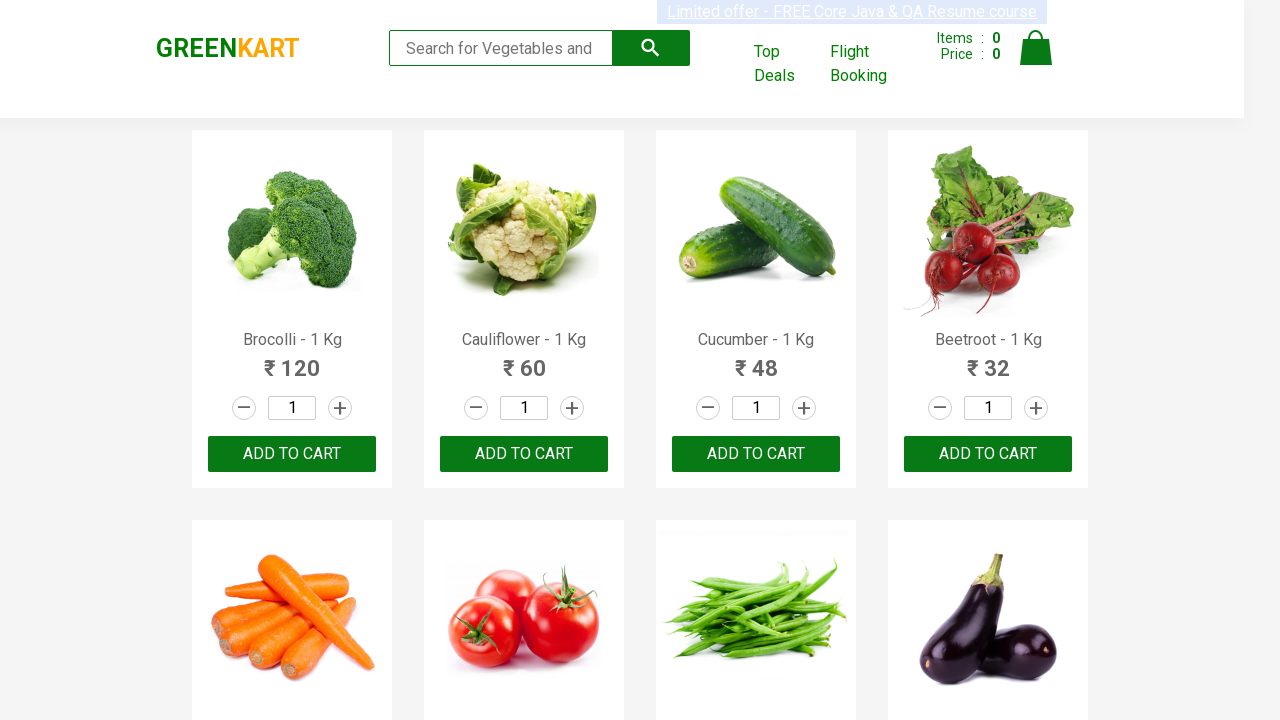

Waited for product names to load
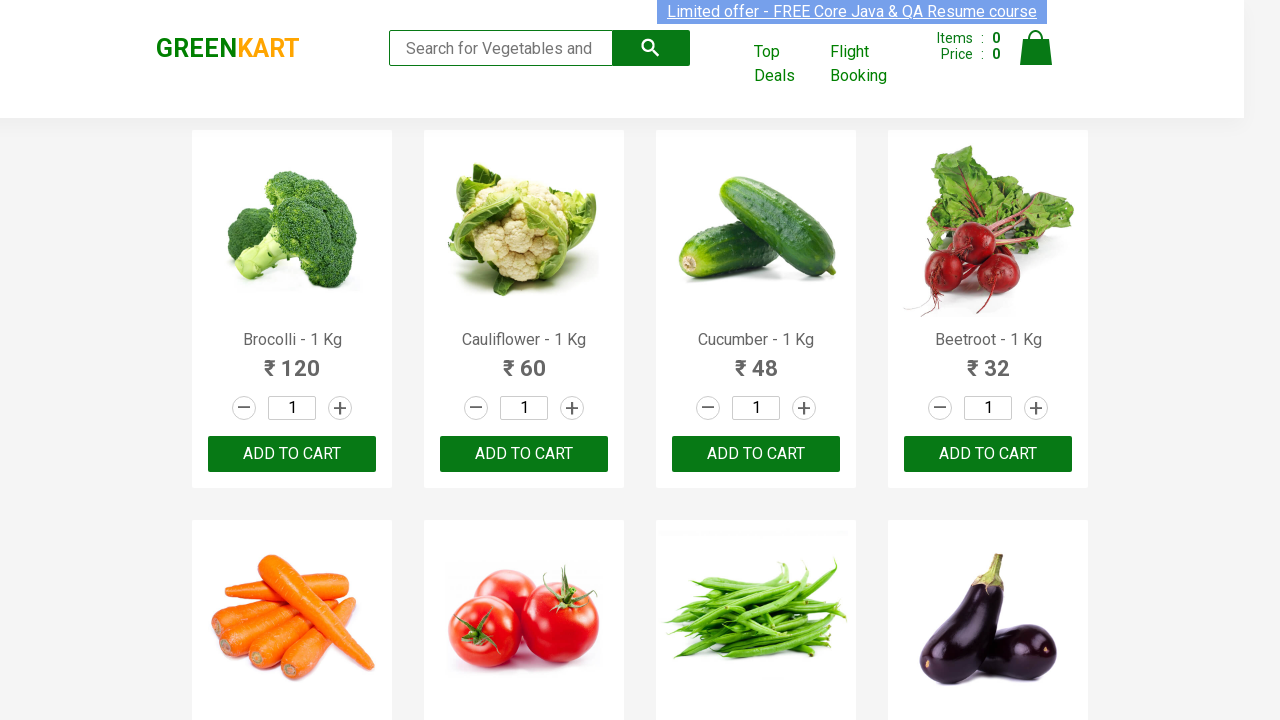

Retrieved all product elements from page
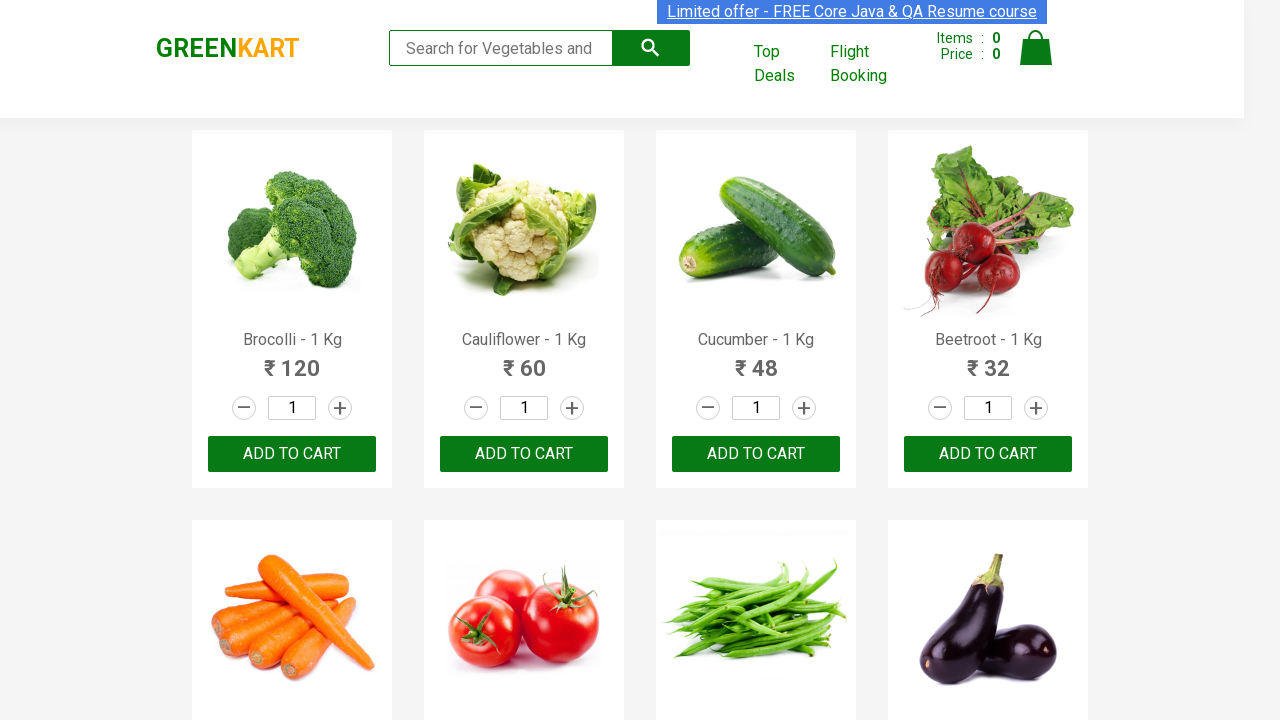

Added Brocolli to cart at (292, 454) on xpath=//div[@class='product-action']/button >> nth=0
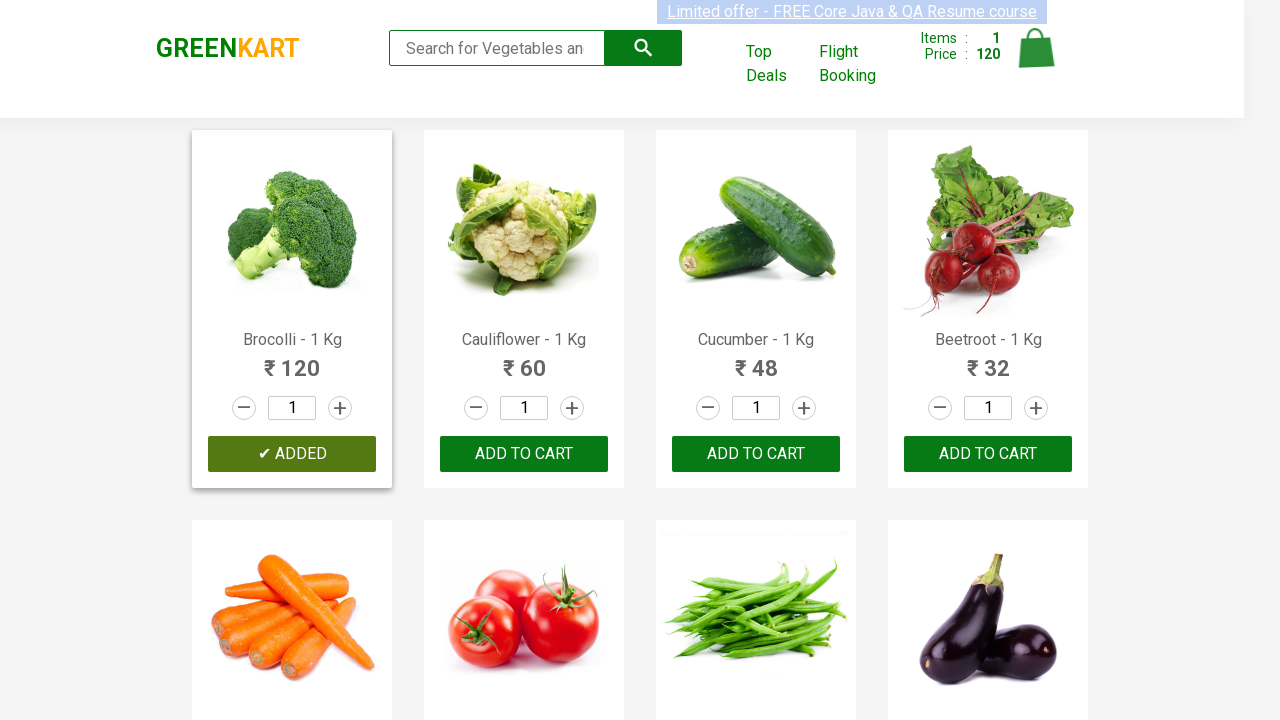

Added Cucumber to cart at (756, 454) on xpath=//div[@class='product-action']/button >> nth=2
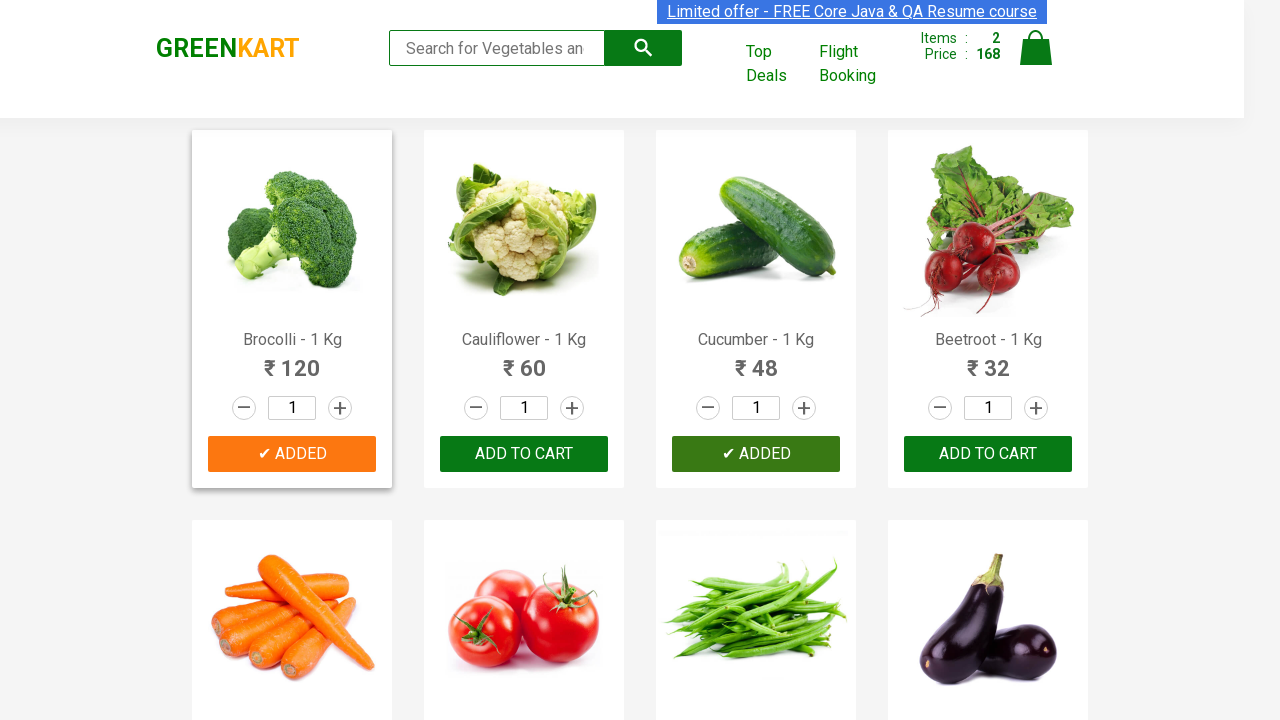

Added Beetroot to cart at (988, 454) on xpath=//div[@class='product-action']/button >> nth=3
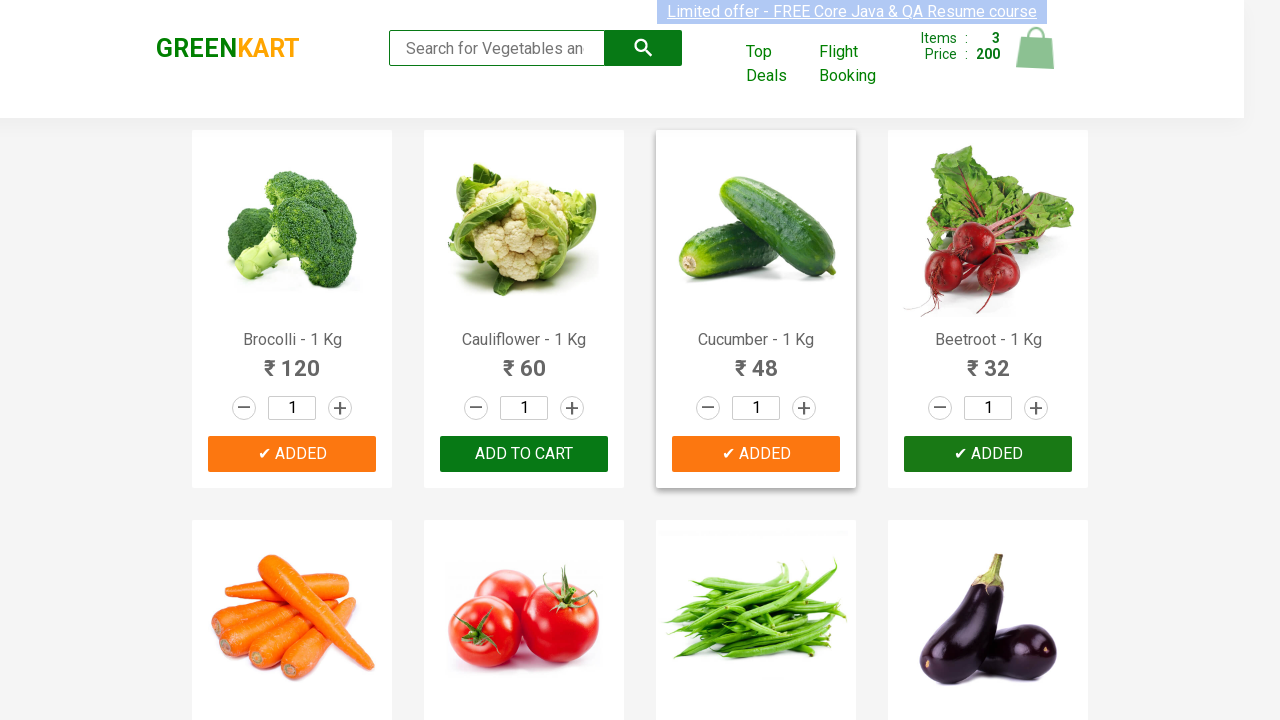

Clicked cart icon to view cart at (1036, 48) on img[alt='Cart']
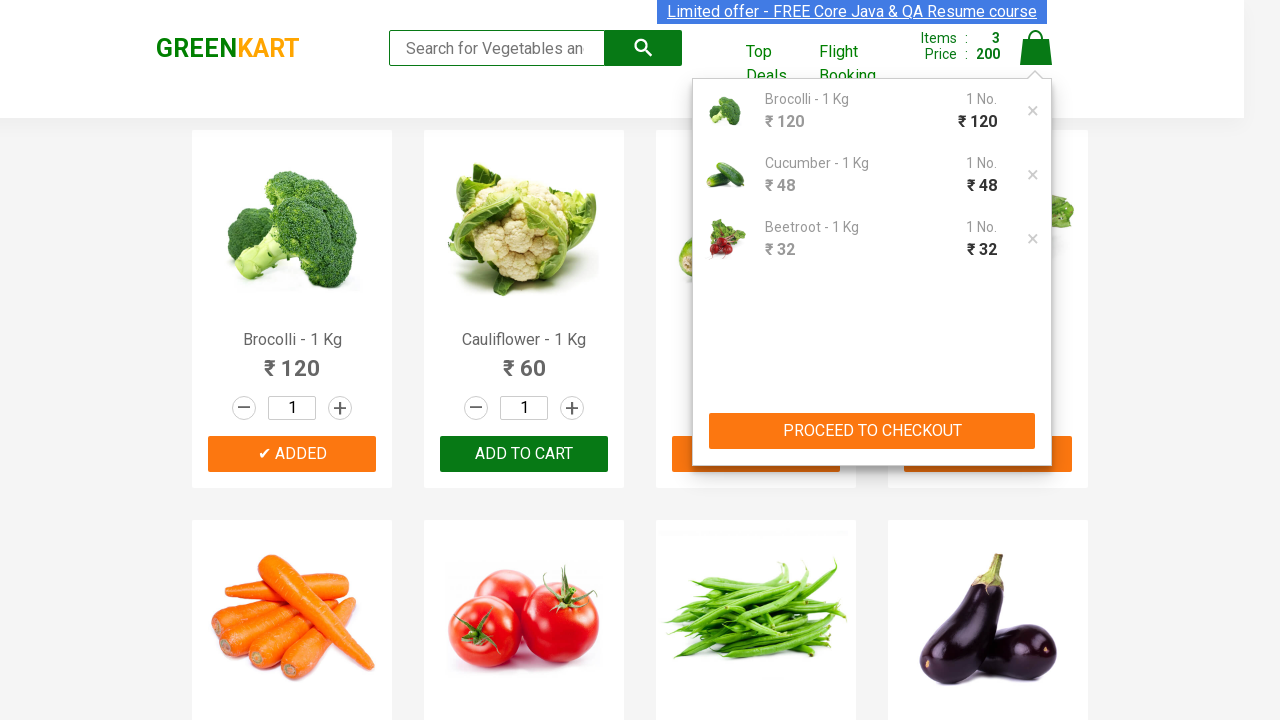

Clicked PROCEED TO CHECKOUT button at (872, 431) on xpath=//button[contains(text(),'PROCEED TO CHECKOUT')]
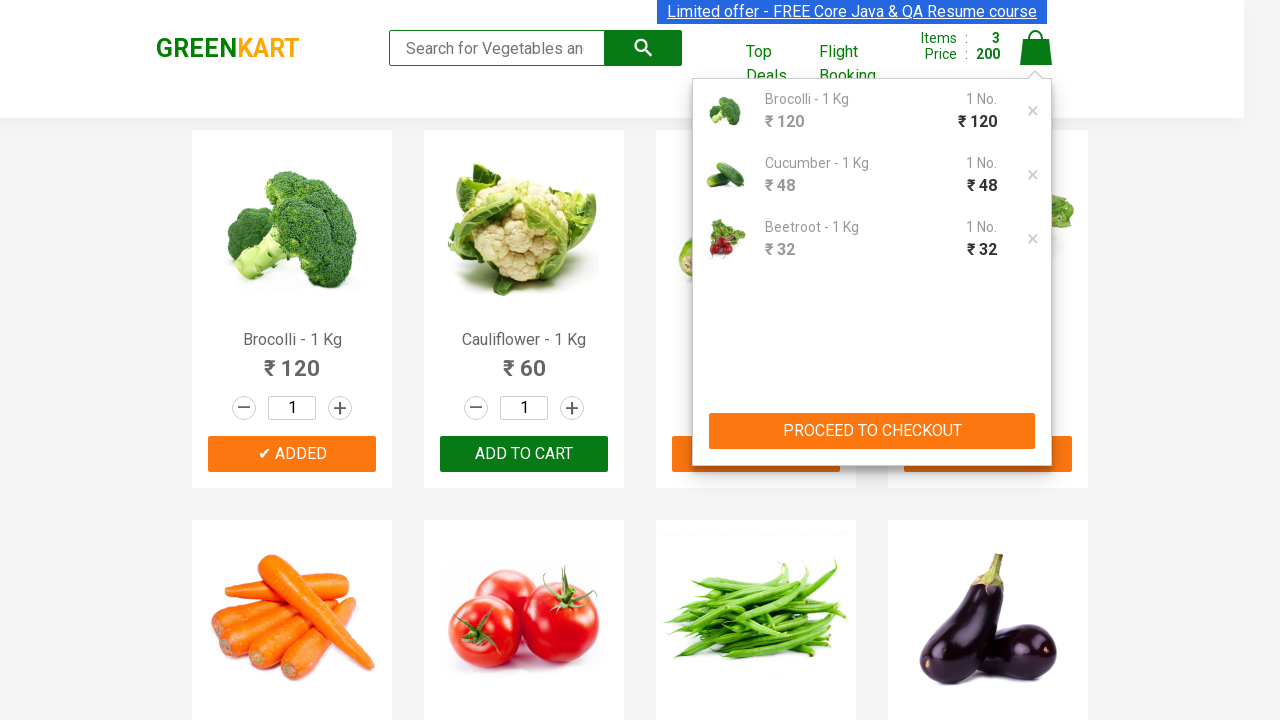

Promo code input field is now visible
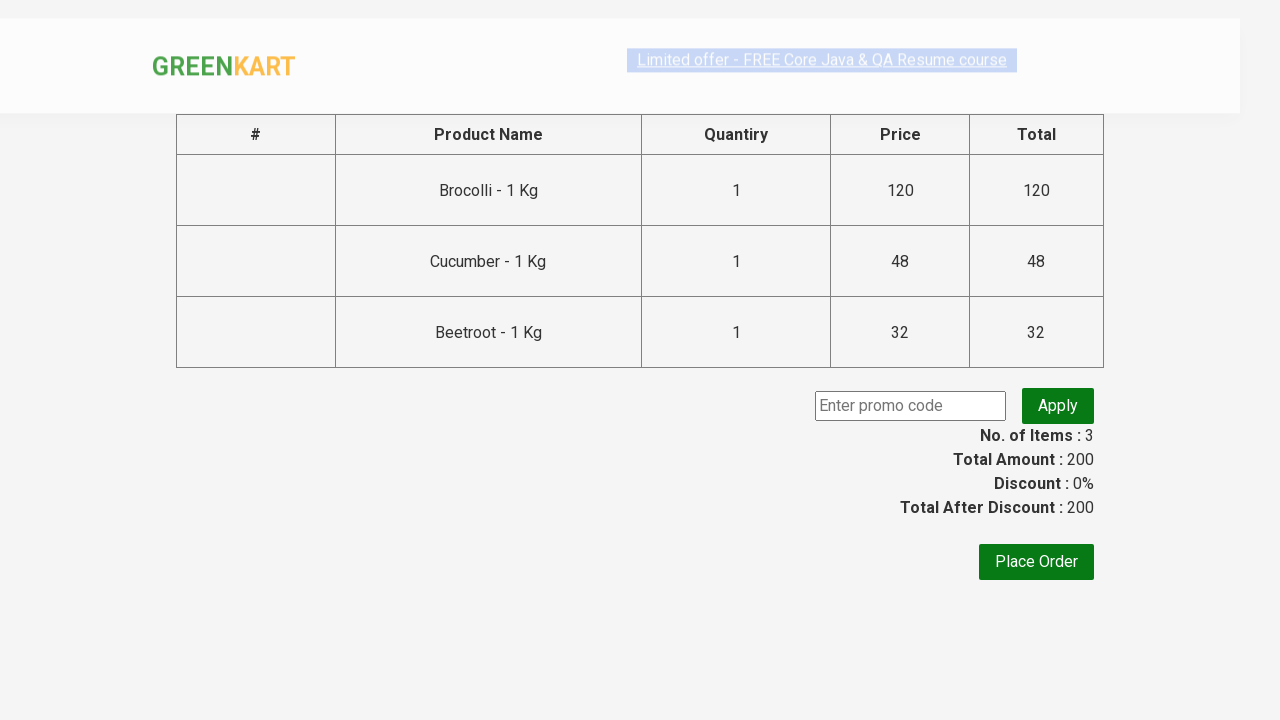

Entered promo code 'rahulshettyacademy' in the promo code field on input.promoCode
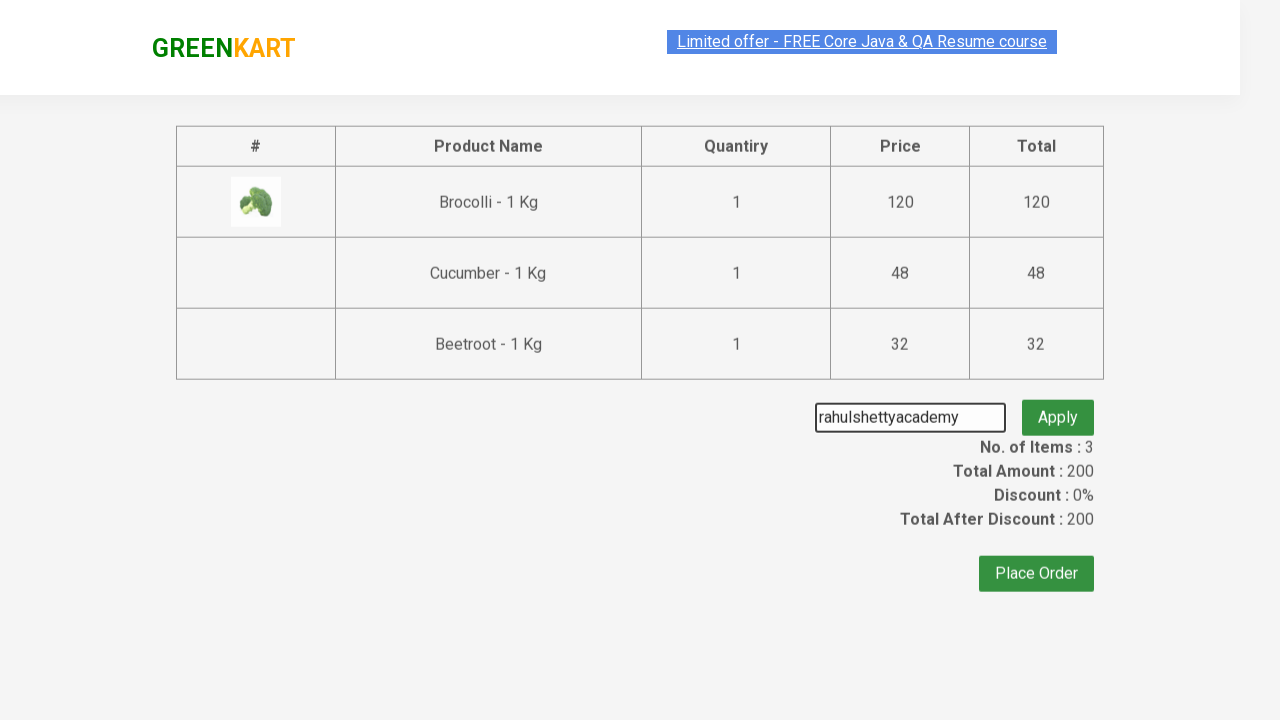

Clicked Apply promo button at (1058, 406) on button.promoBtn
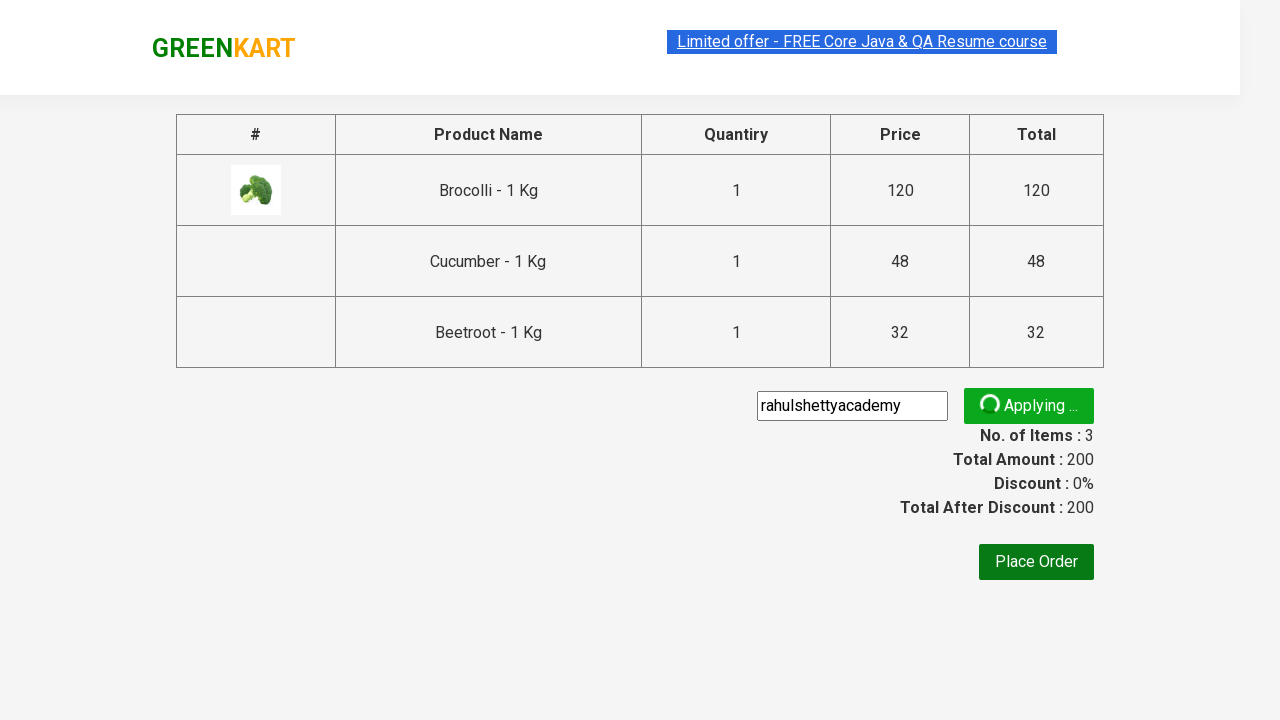

Promo code was successfully applied and discount message appeared
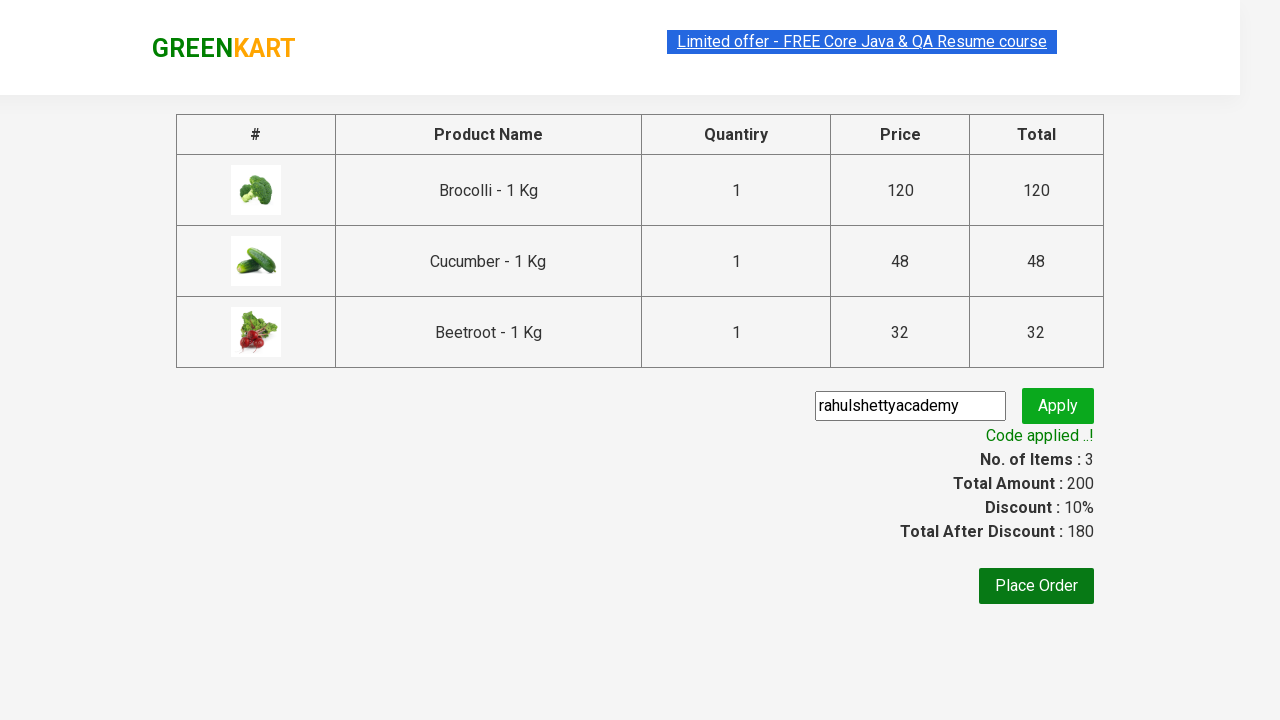

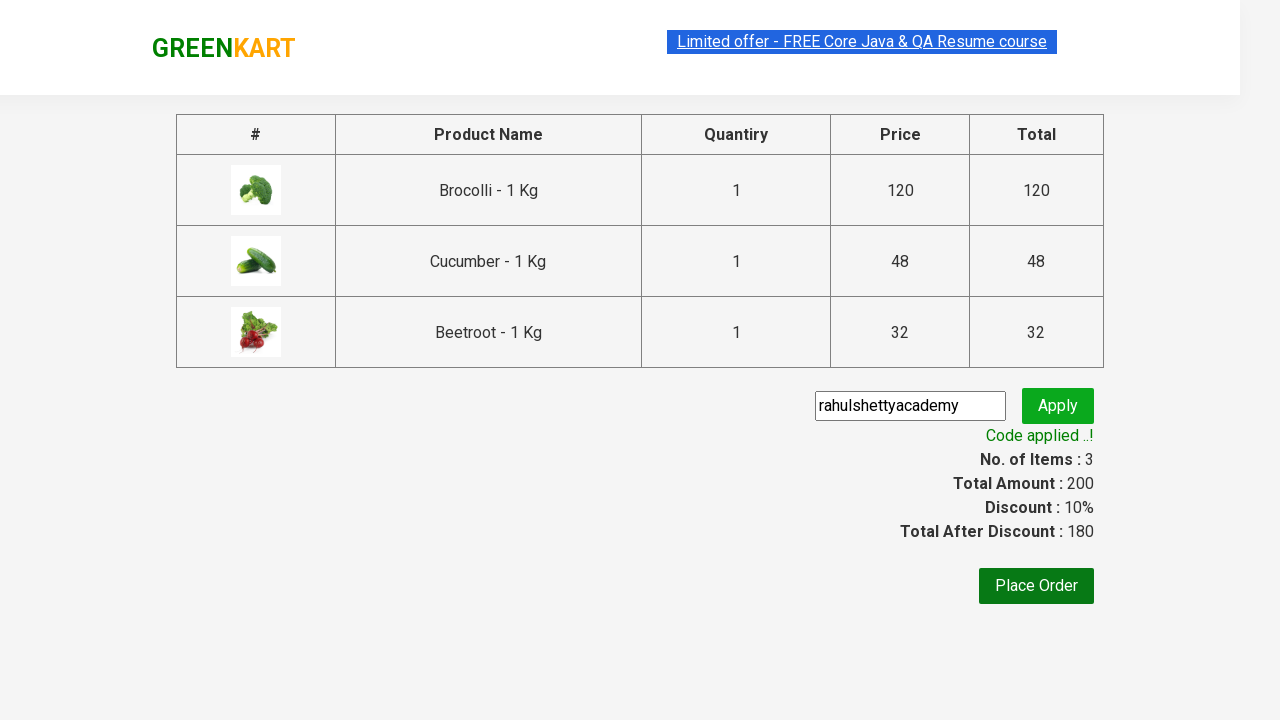